Tests that the Clear completed button displays correct text after marking an item complete

Starting URL: https://demo.playwright.dev/todomvc

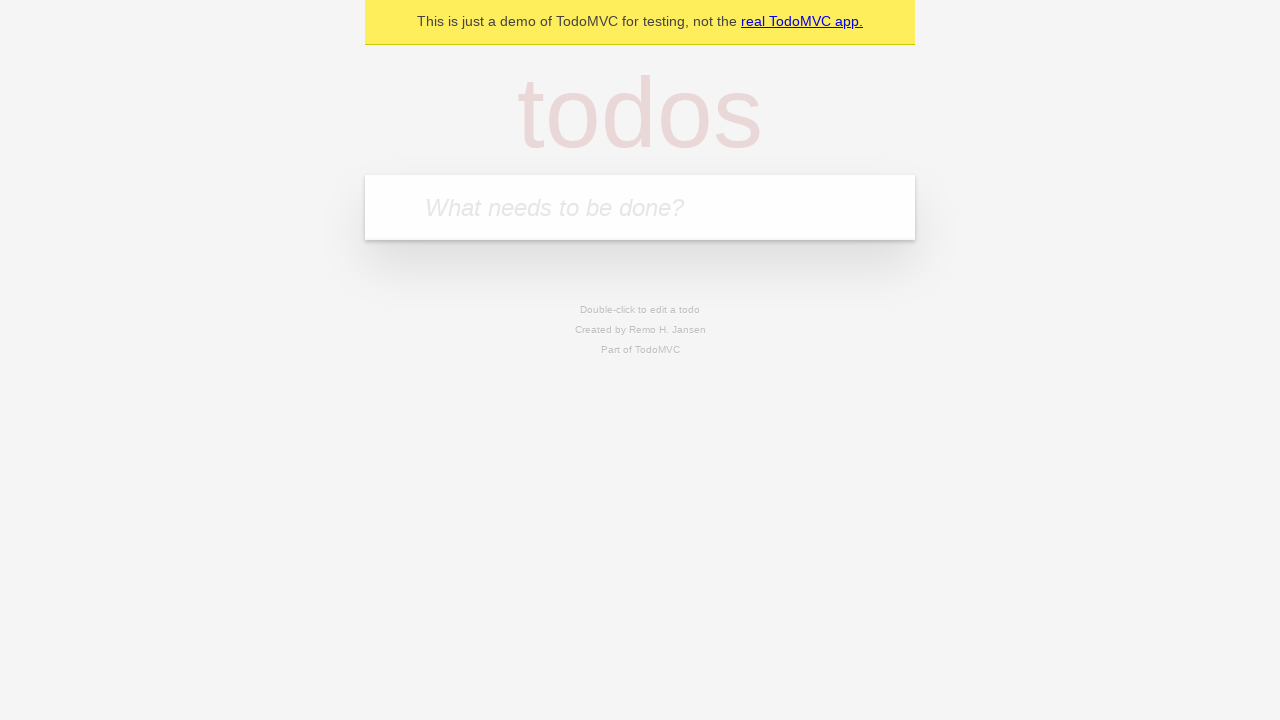

Located the 'What needs to be done?' input field
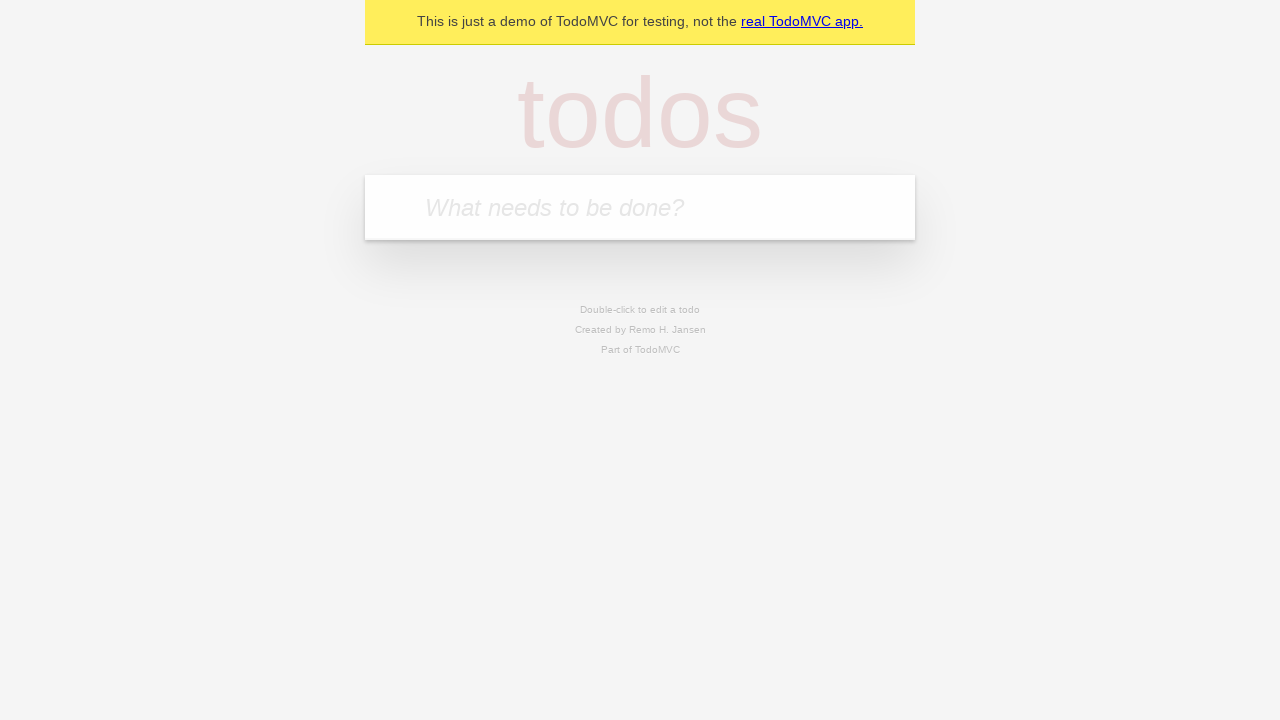

Filled first todo item: 'buy some cheese' on internal:attr=[placeholder="What needs to be done?"i]
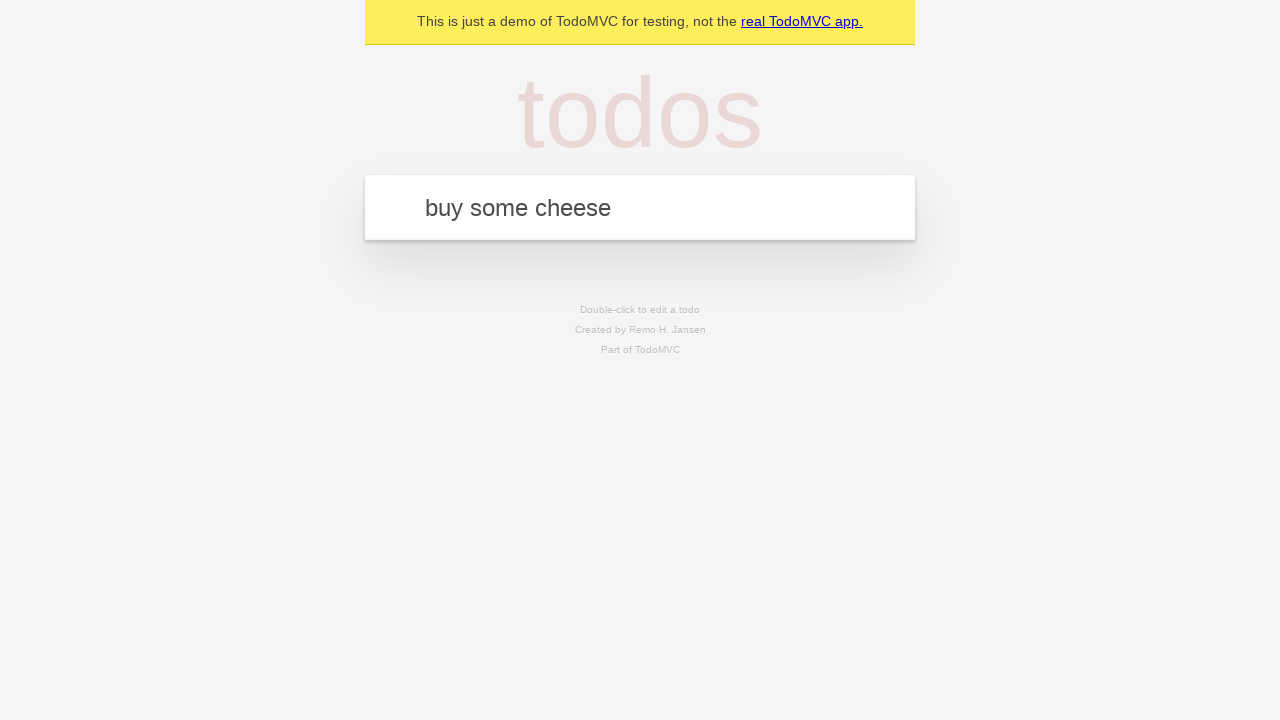

Pressed Enter to create first todo item on internal:attr=[placeholder="What needs to be done?"i]
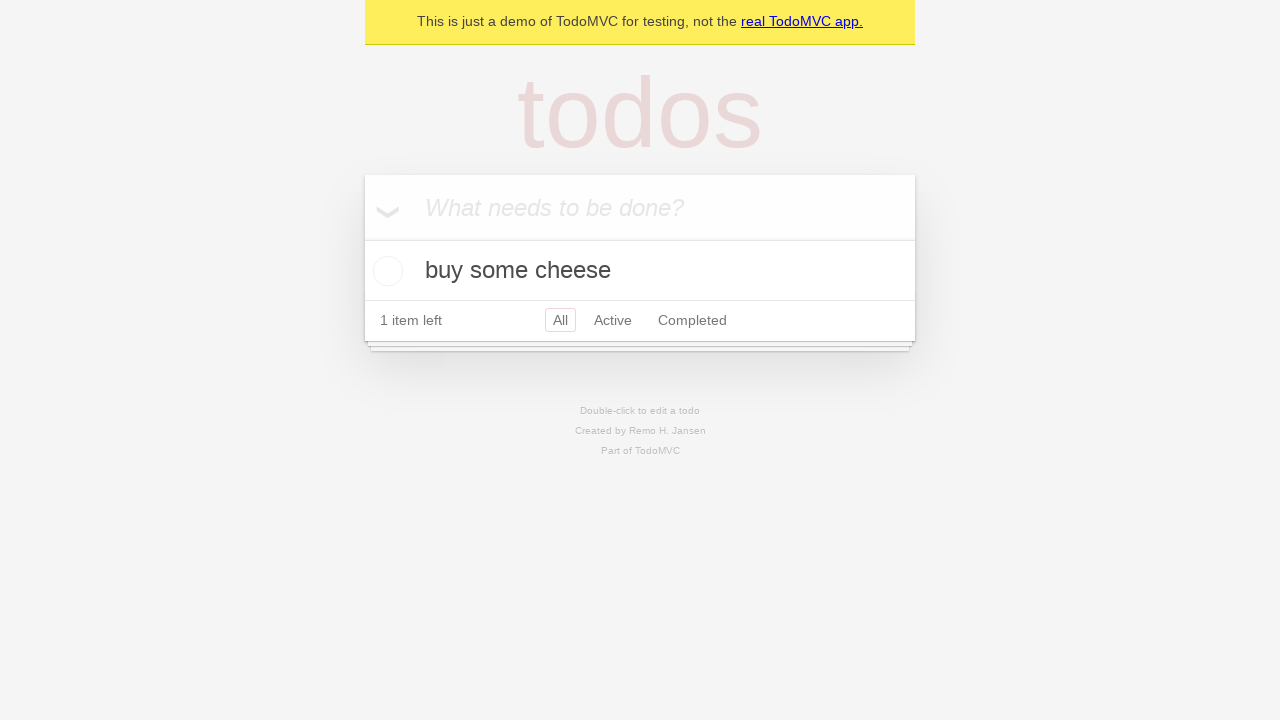

Filled second todo item: 'feed the cat' on internal:attr=[placeholder="What needs to be done?"i]
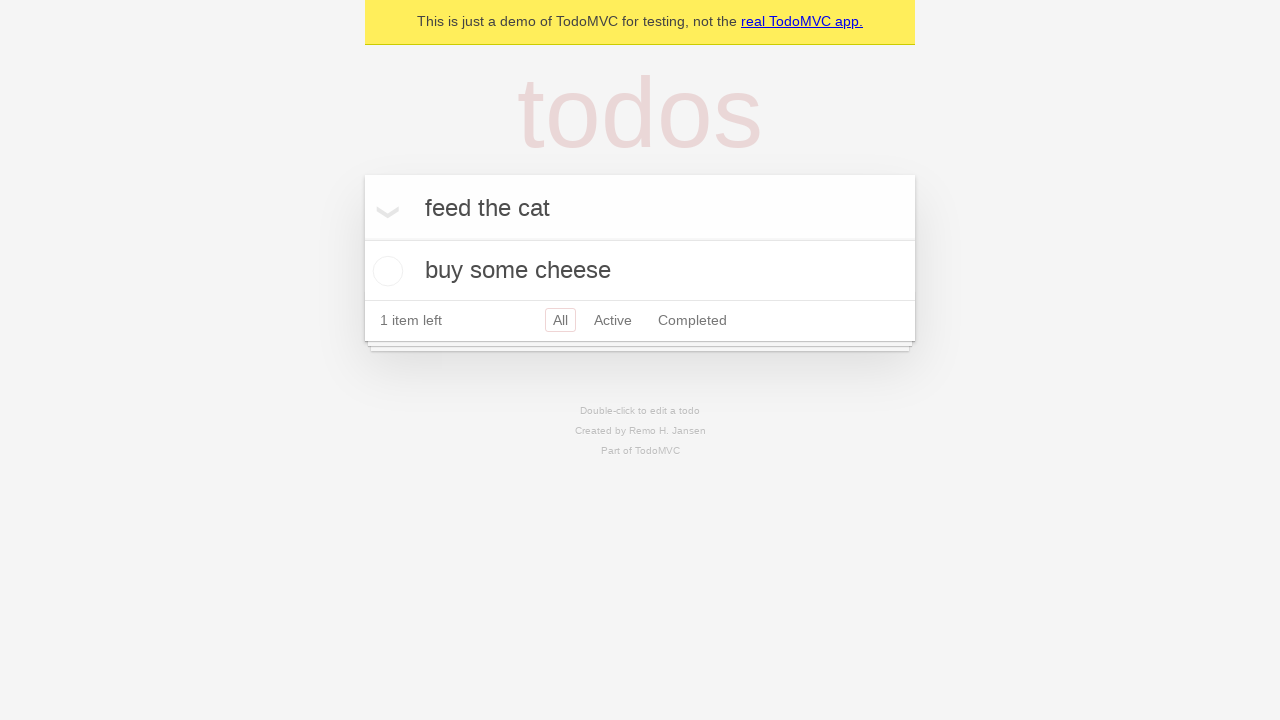

Pressed Enter to create second todo item on internal:attr=[placeholder="What needs to be done?"i]
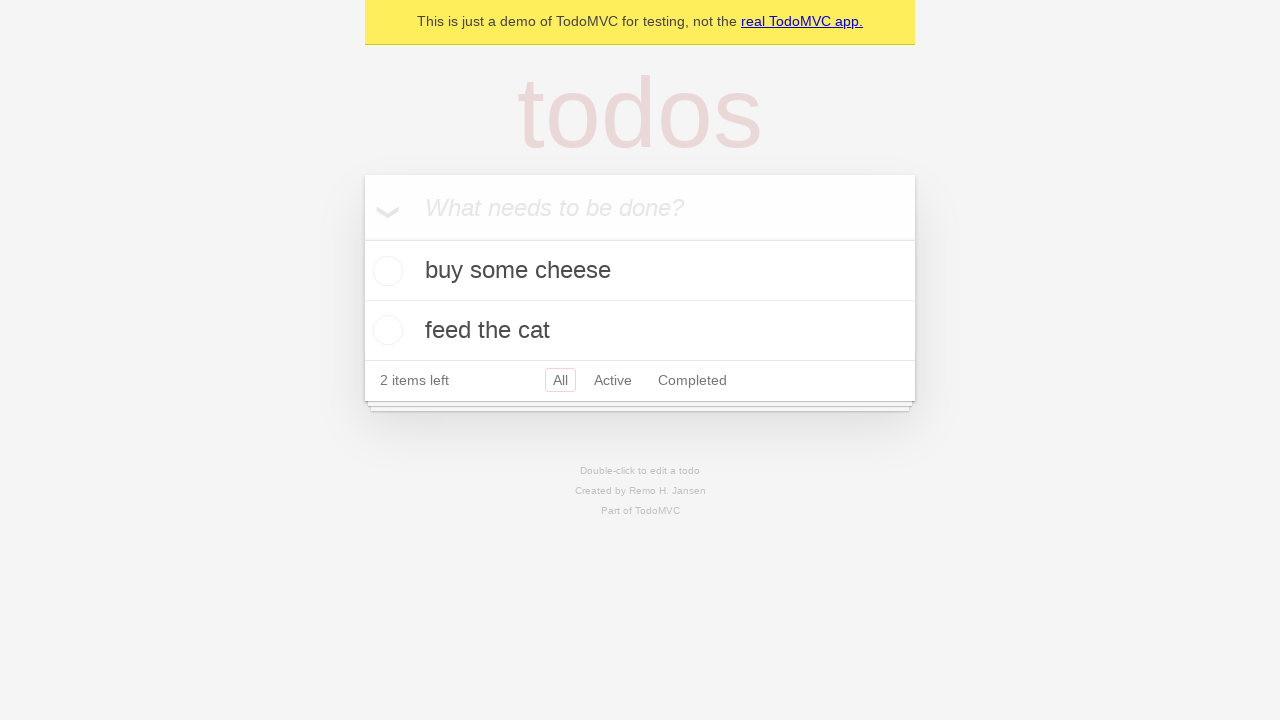

Filled third todo item: 'book a doctors appointment' on internal:attr=[placeholder="What needs to be done?"i]
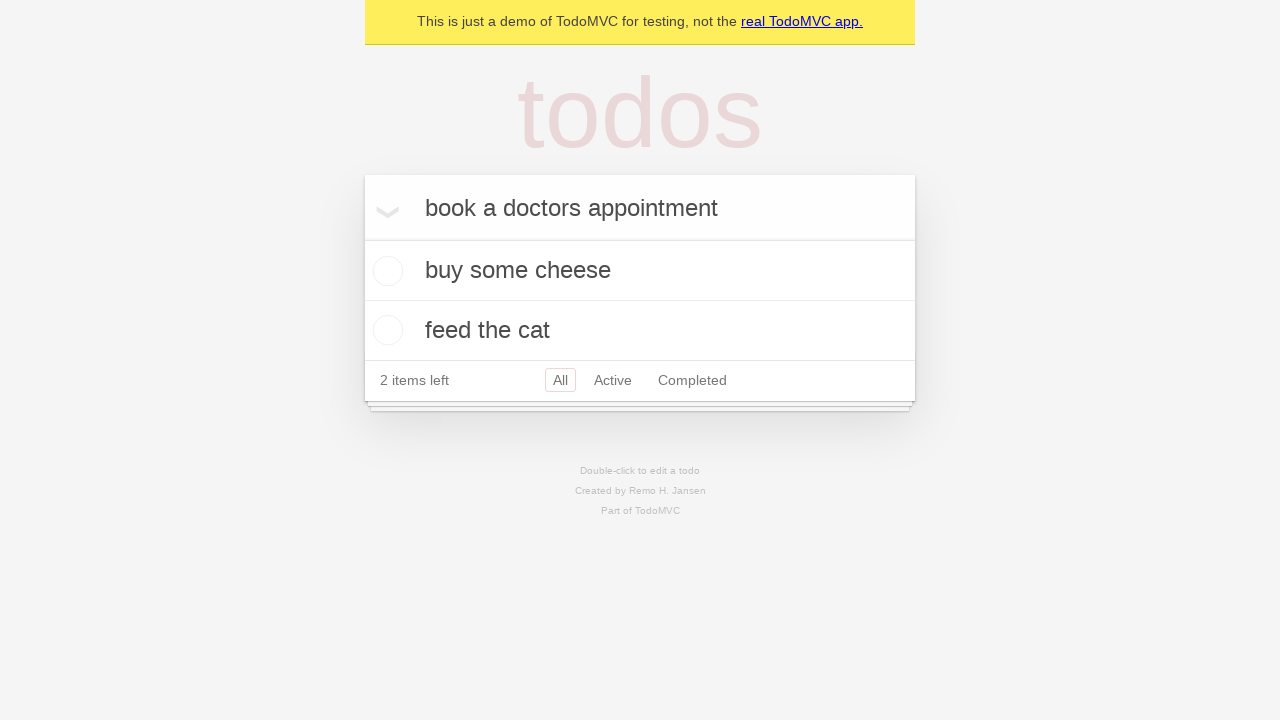

Pressed Enter to create third todo item on internal:attr=[placeholder="What needs to be done?"i]
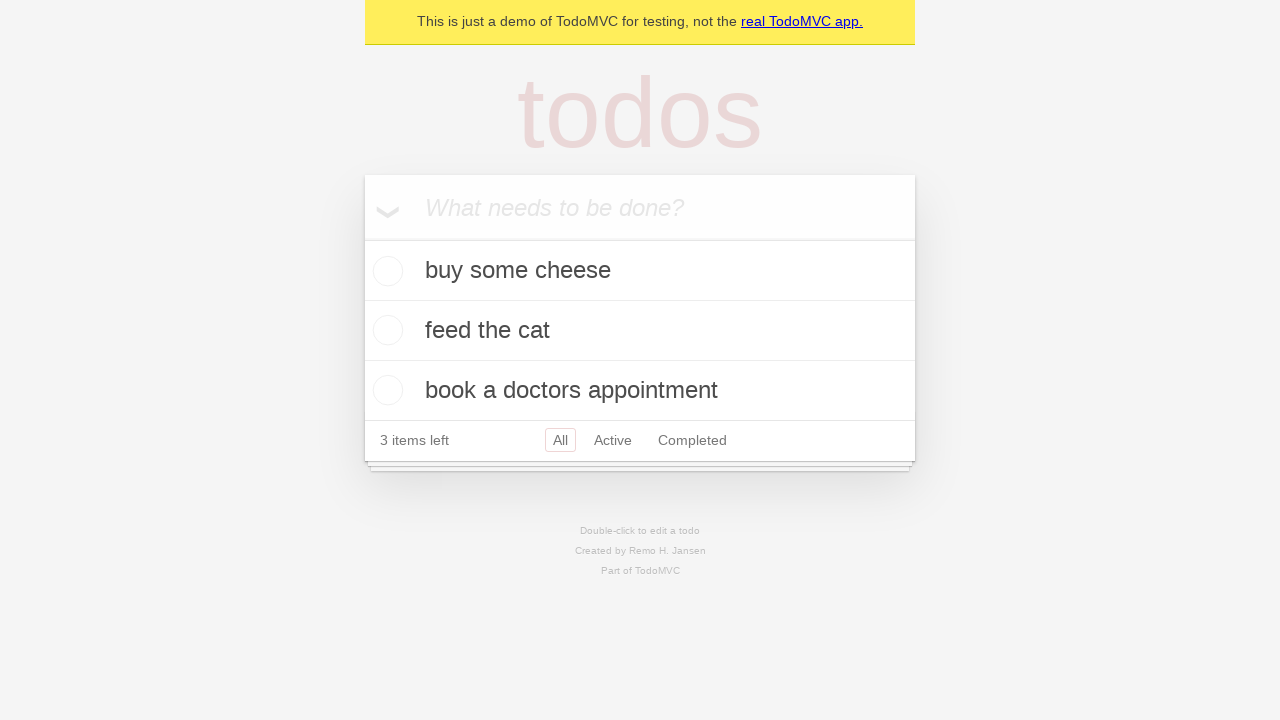

Marked the first todo item as complete at (385, 271) on .todo-list li .toggle >> nth=0
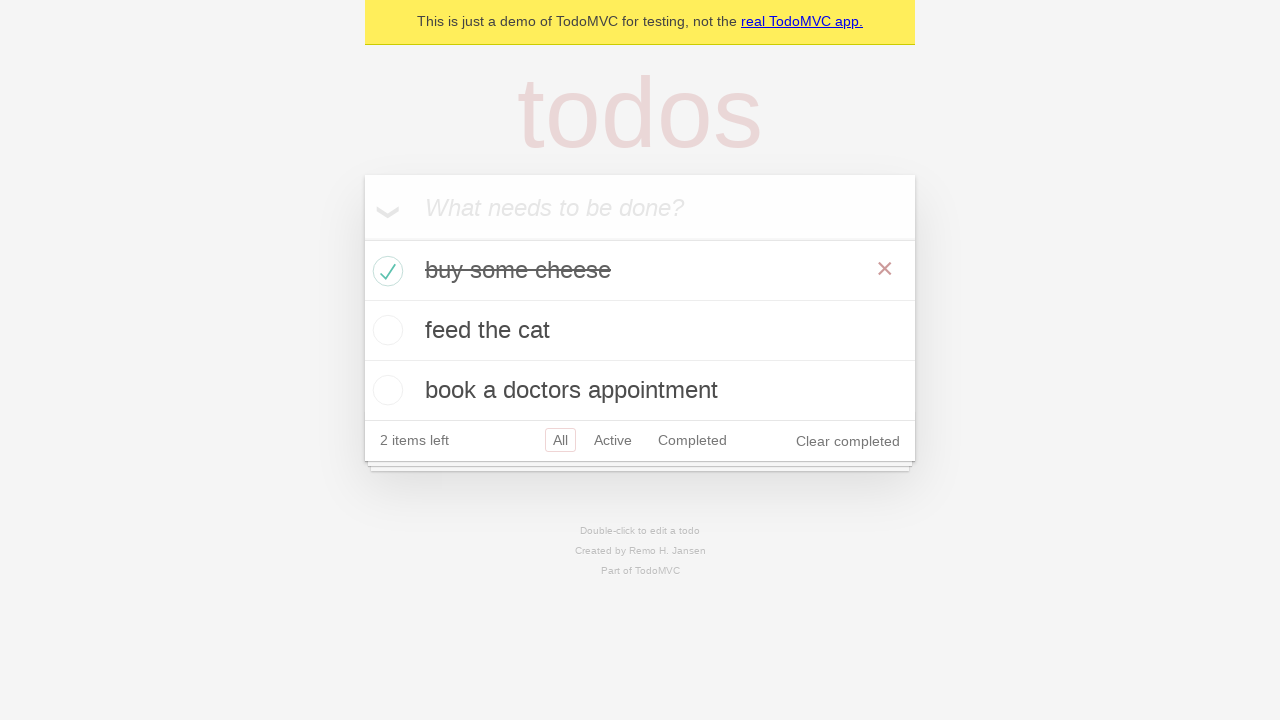

Clear completed button is now visible
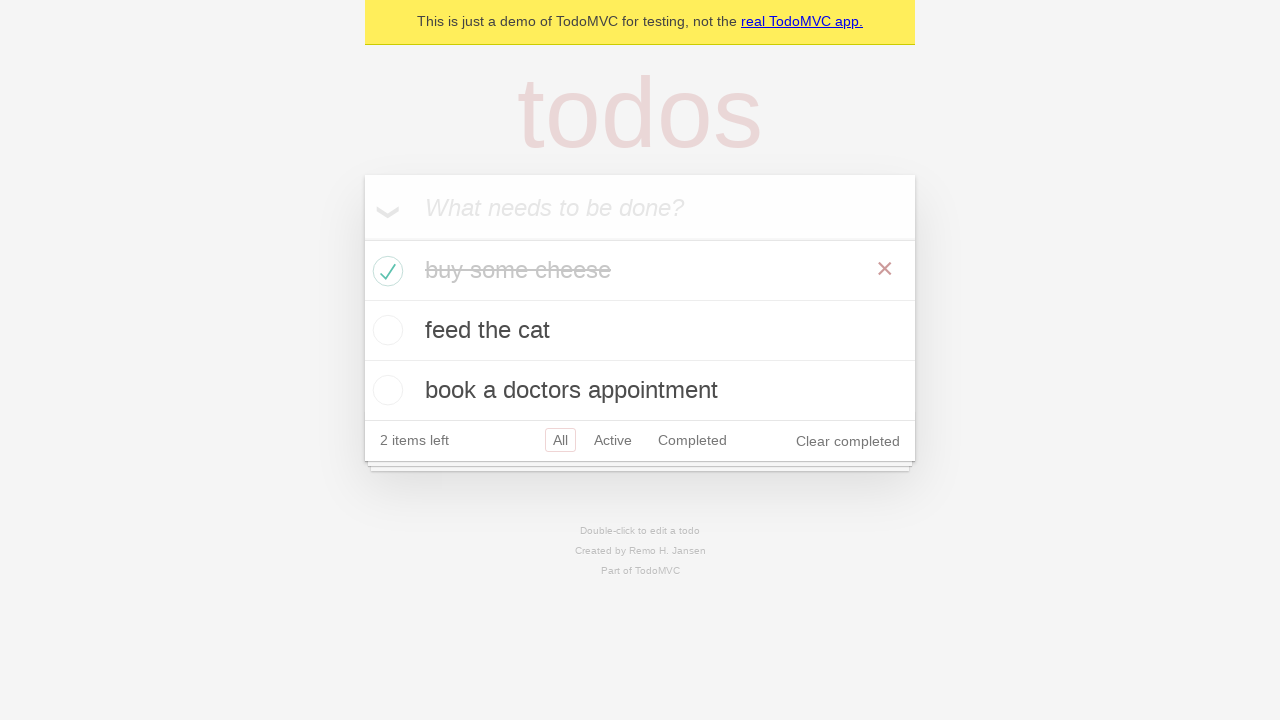

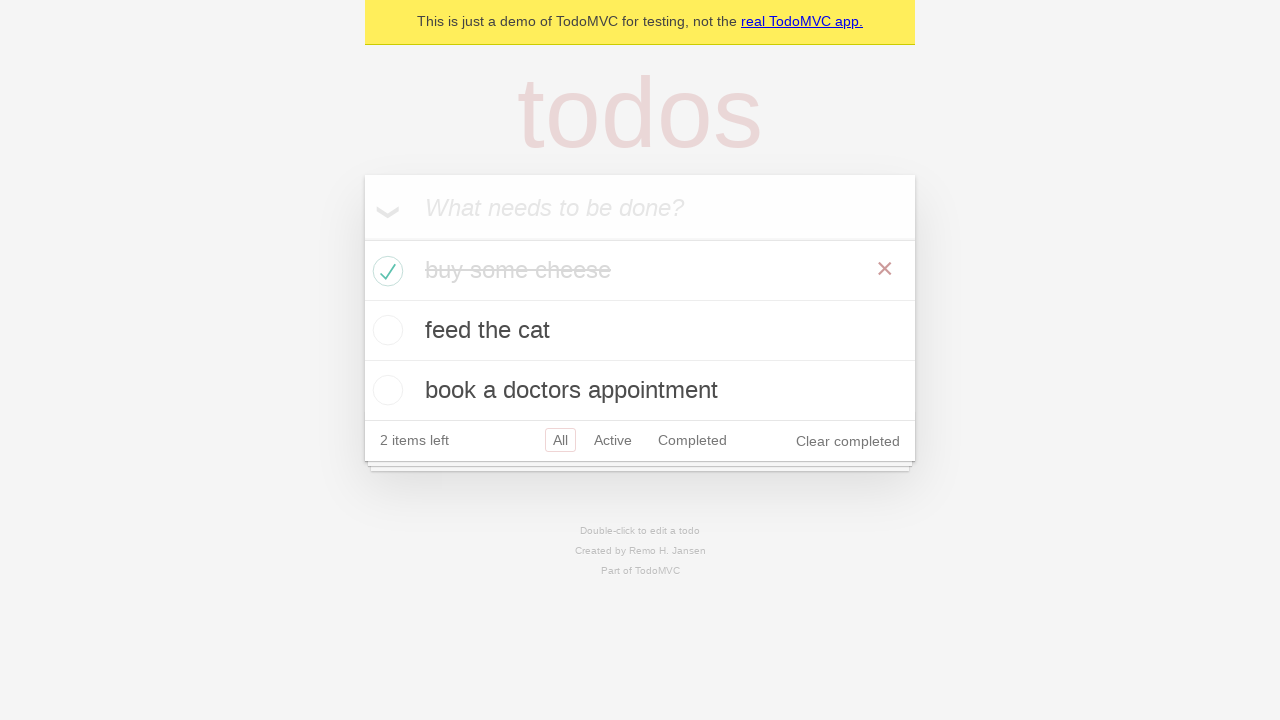